Tests accepting a JavaScript confirm alert by clicking a button that triggers the alert and then accepting it

Starting URL: https://www.tutorialspoint.com/selenium/practice/alerts.php

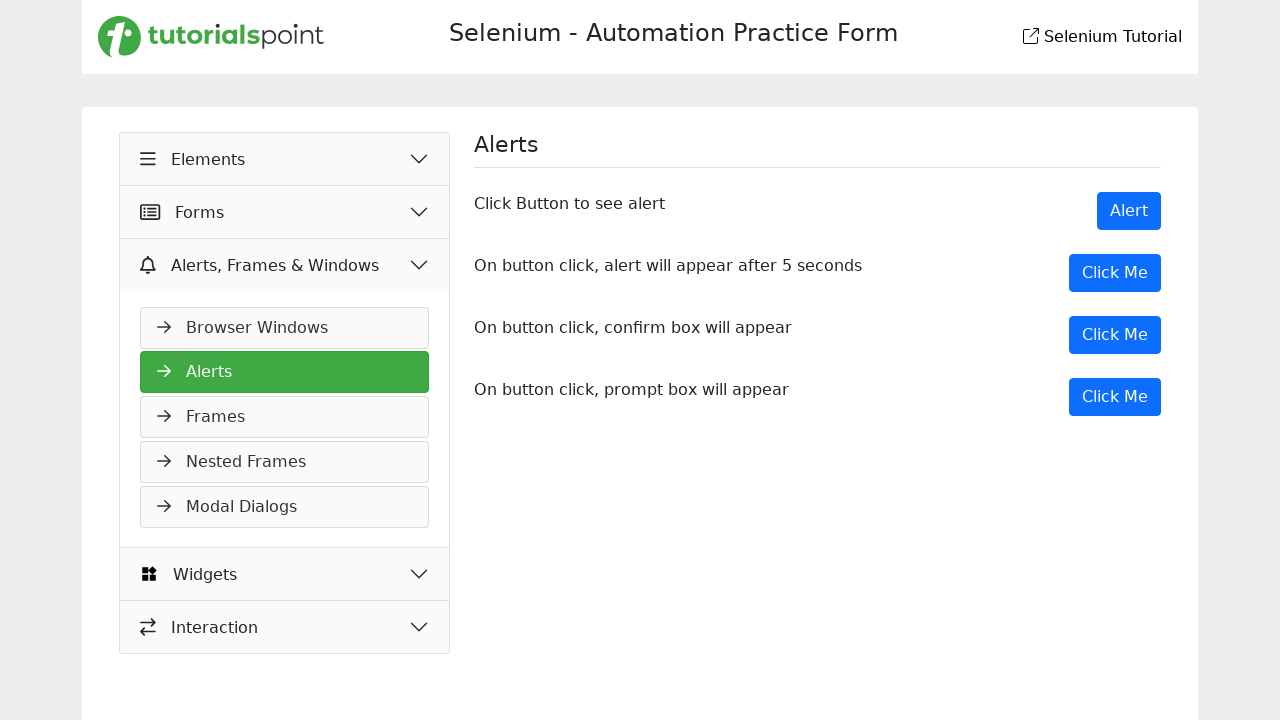

Set up dialog handler to accept alerts
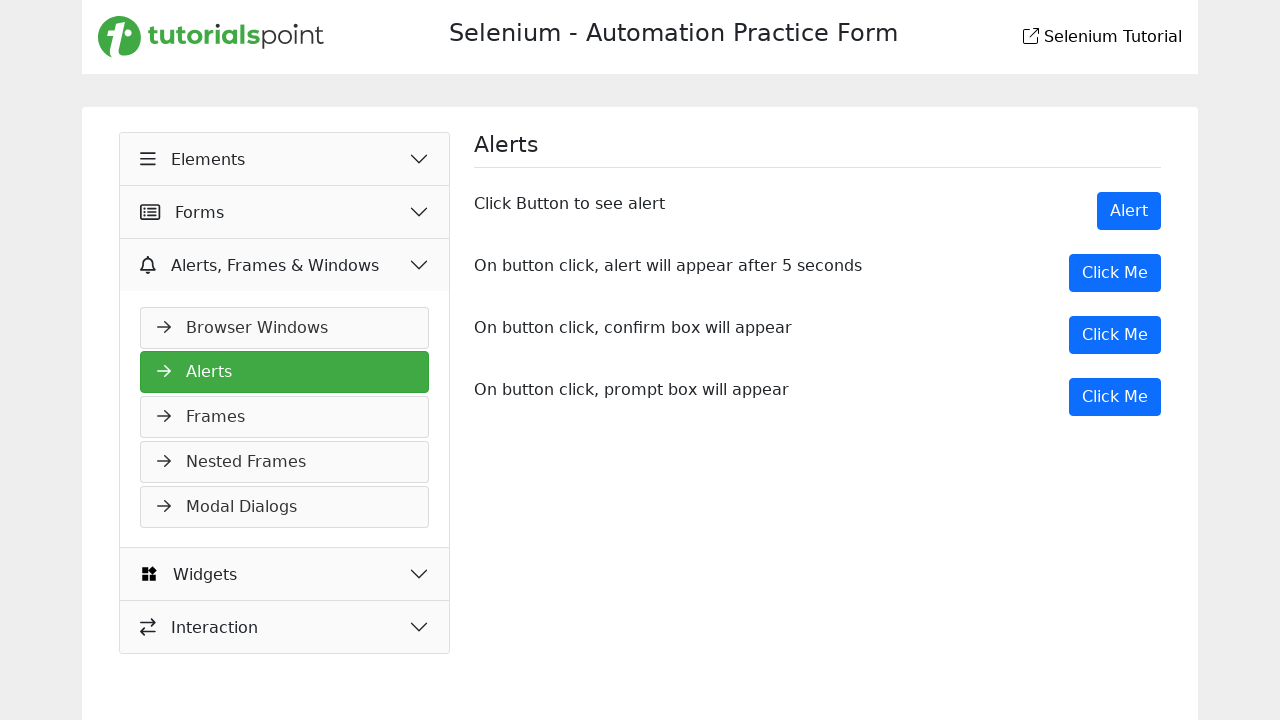

Clicked button to trigger confirm alert at (1115, 335) on xpath=//button[@onclick='myDesk()']
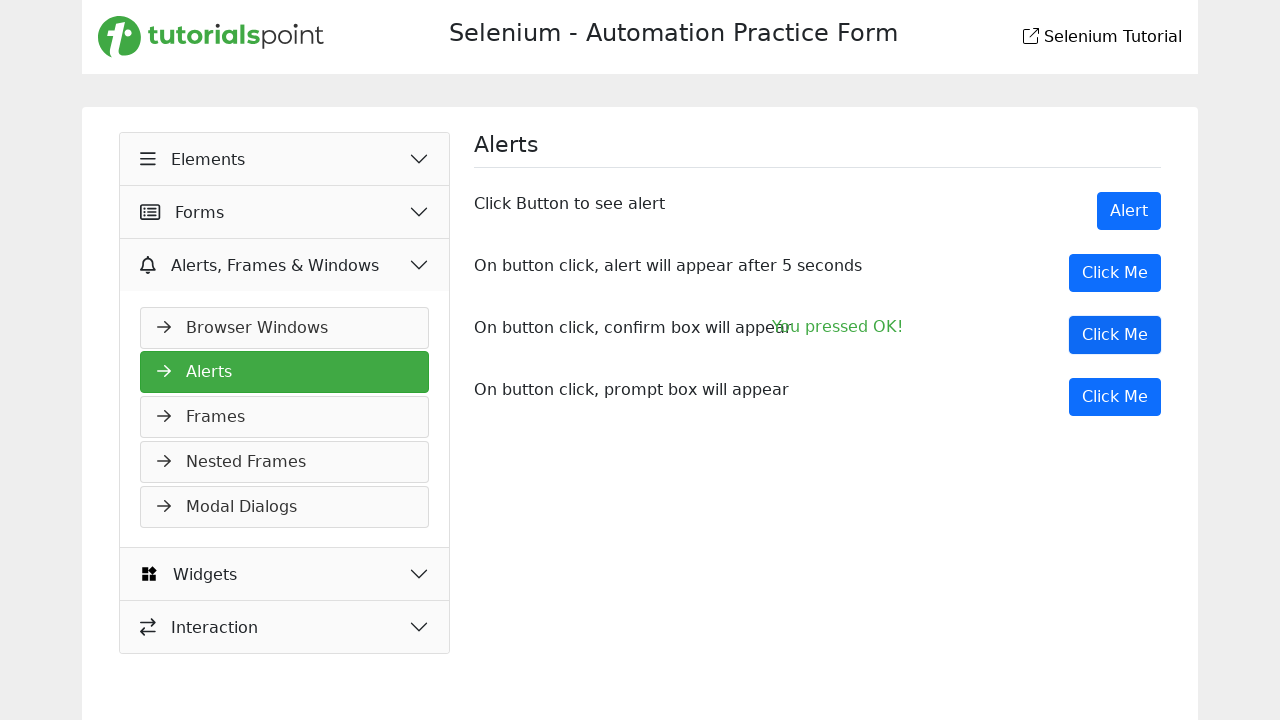

Waited 1 second for alert to be processed
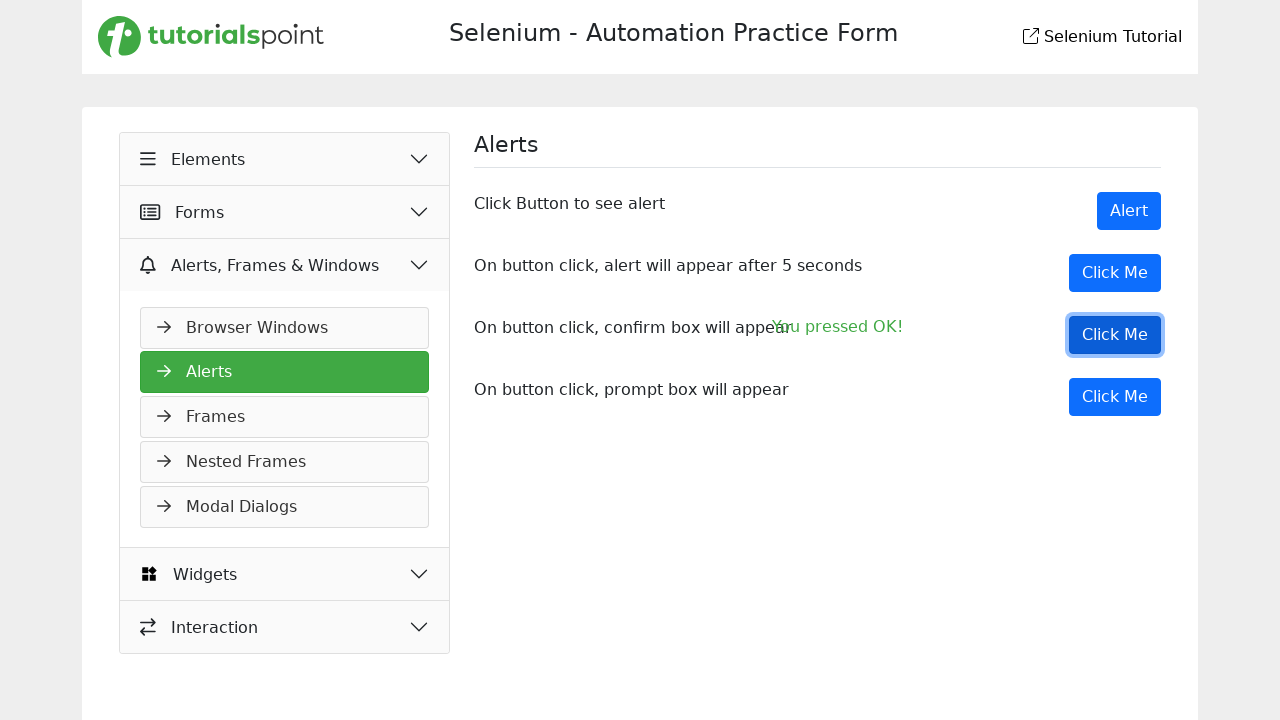

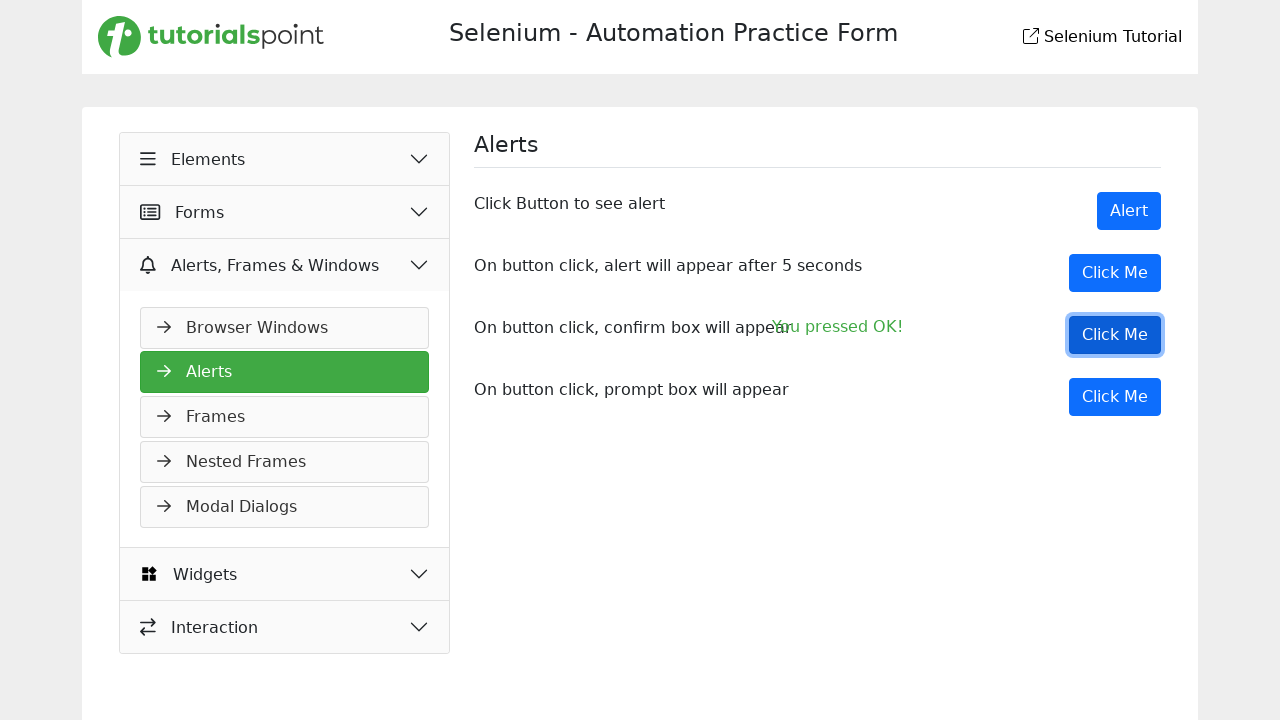